Tests a page with buttons and forms - clicks a button to trigger an alert, accepts the alert, and fills in a form input field.

Starting URL: https://mdn.github.io/learning-area/tools-testing/cross-browser-testing/accessibility/native-keyboard-accessibility.html

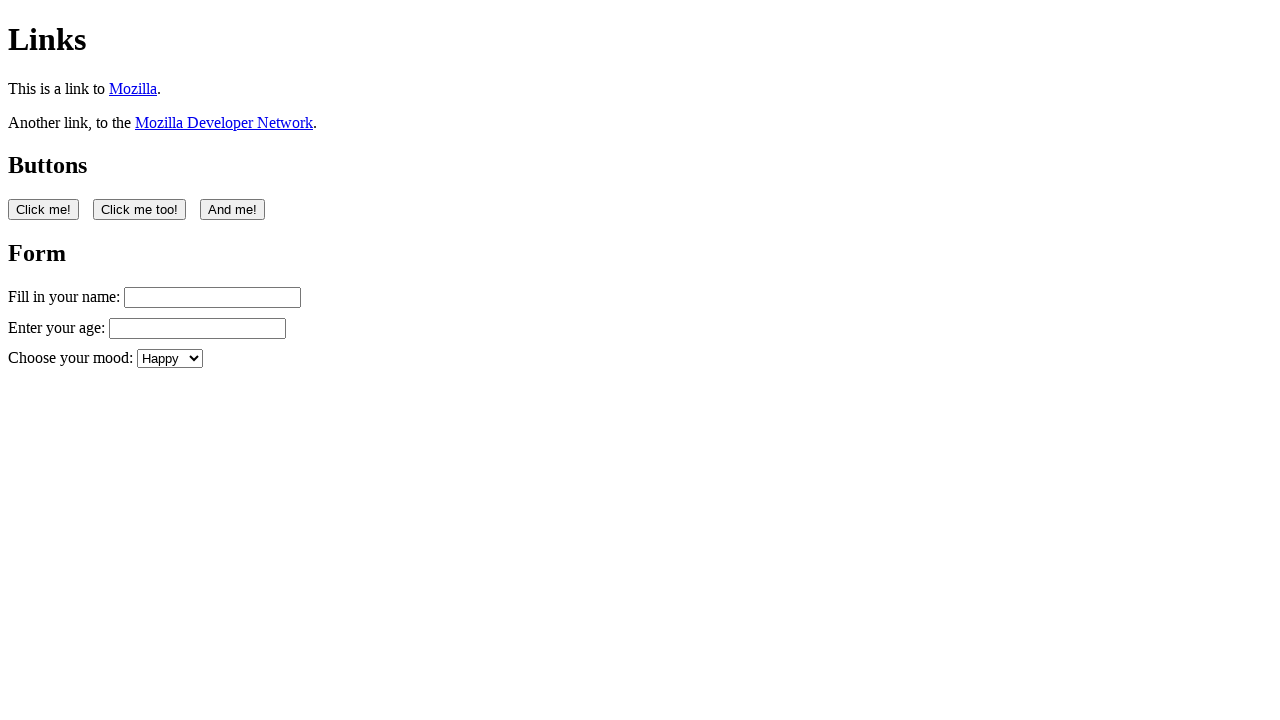

Clicked the first button to trigger alert at (44, 209) on button:nth-of-type(1)
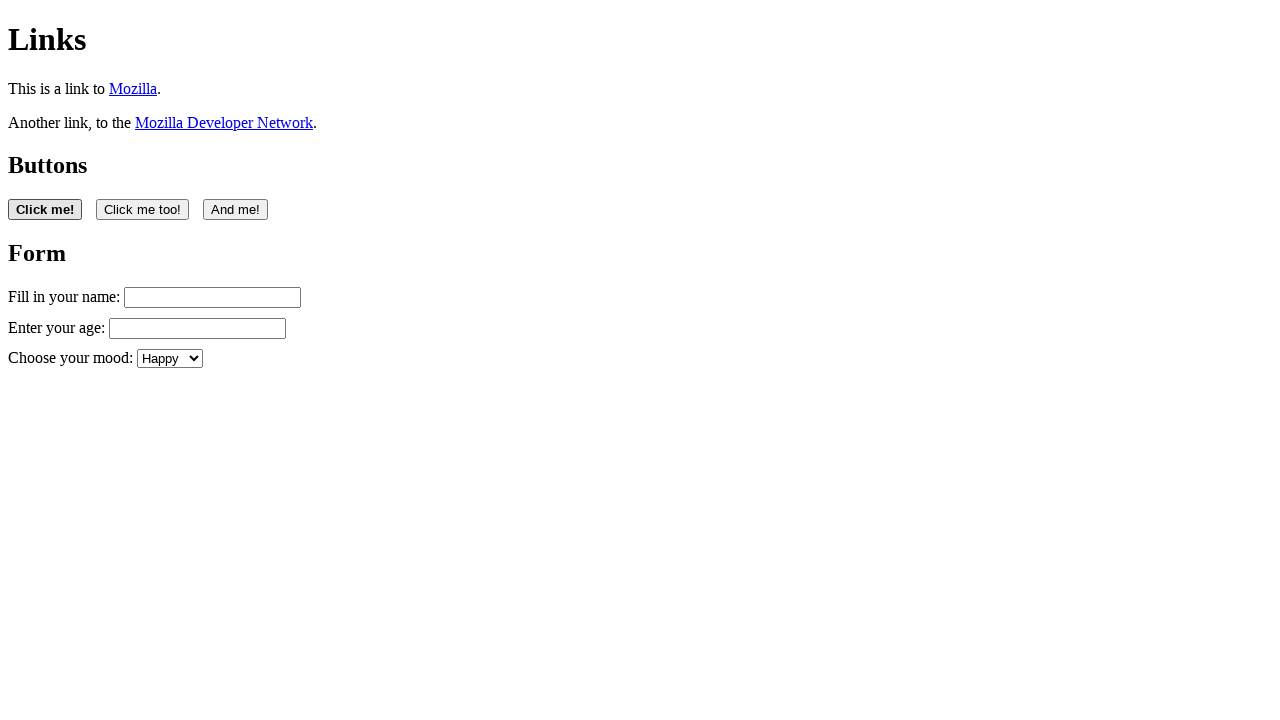

Set up dialog handler to accept alerts
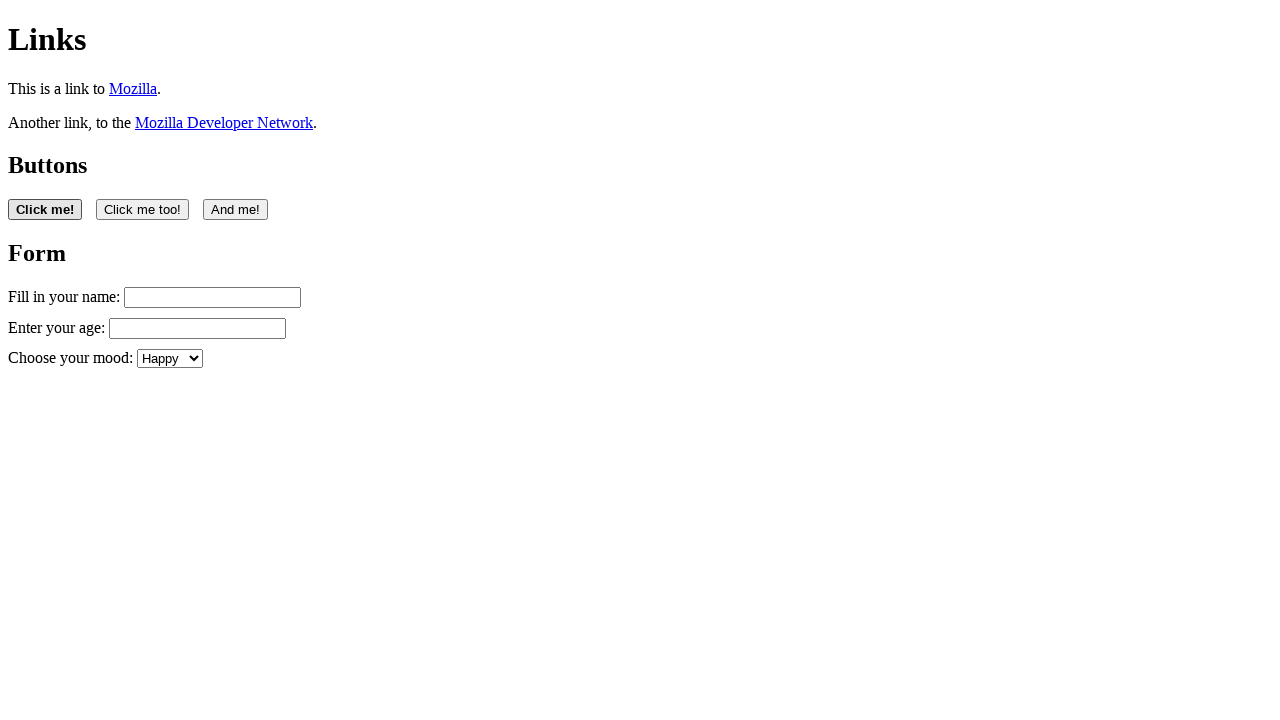

Waited 1 second for transitions to complete
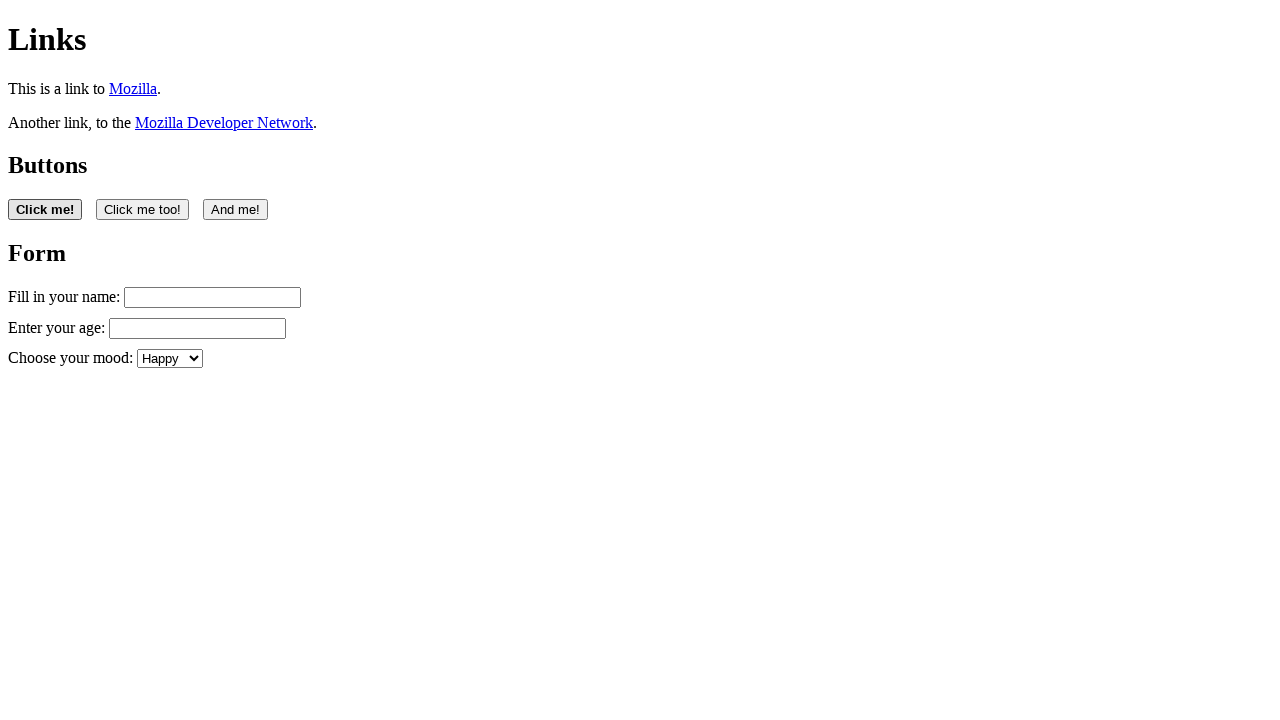

Filled in the name input field with 'Filling in my form' on #name
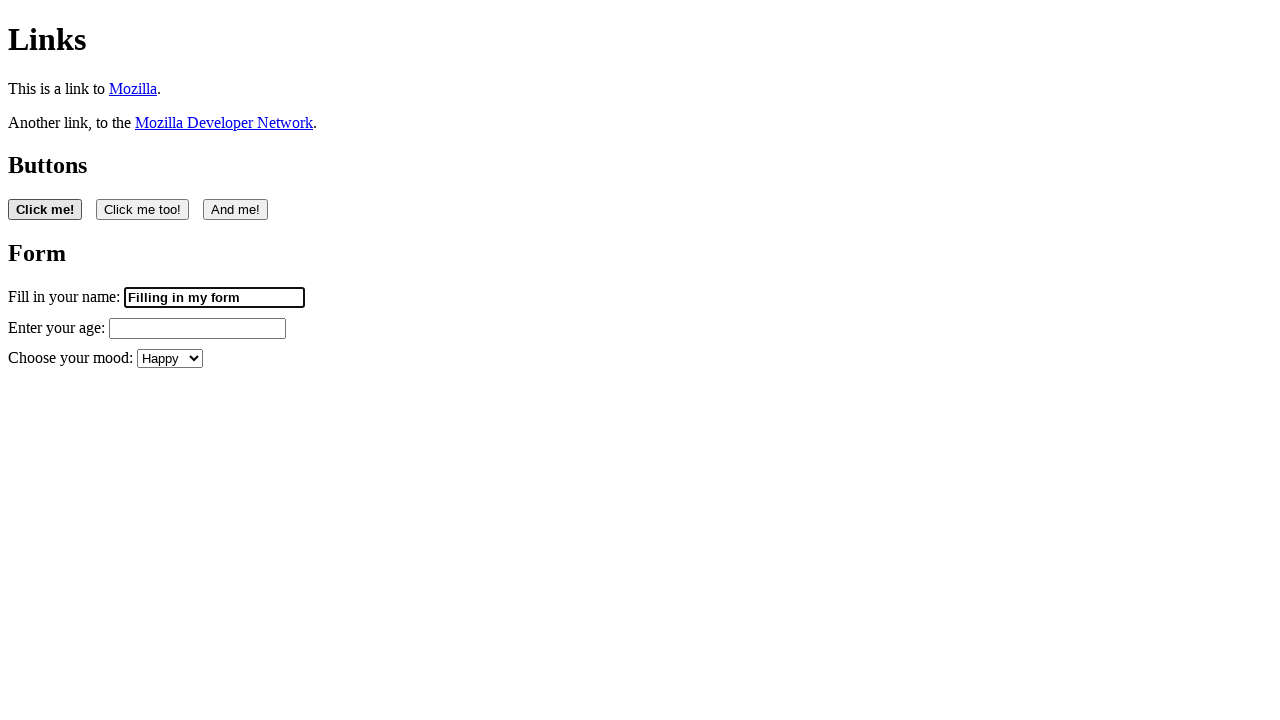

Retrieved value from name input field
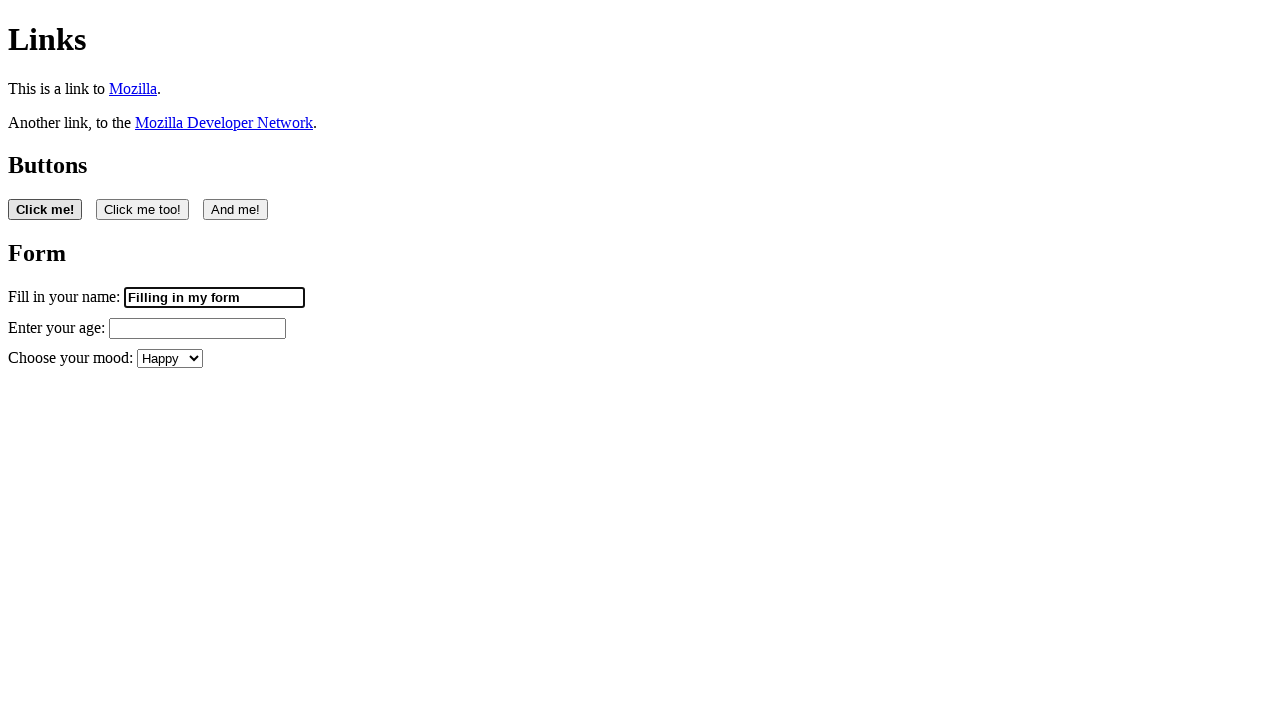

Verified form input is editable - value is not empty
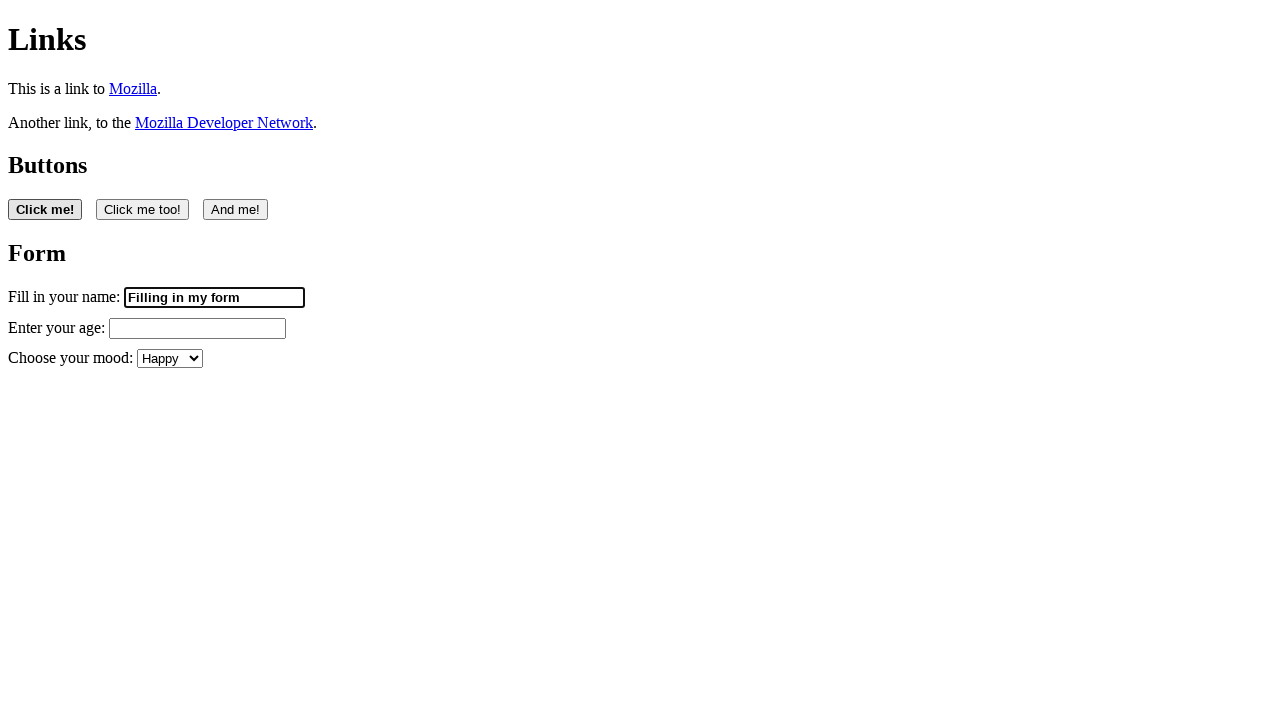

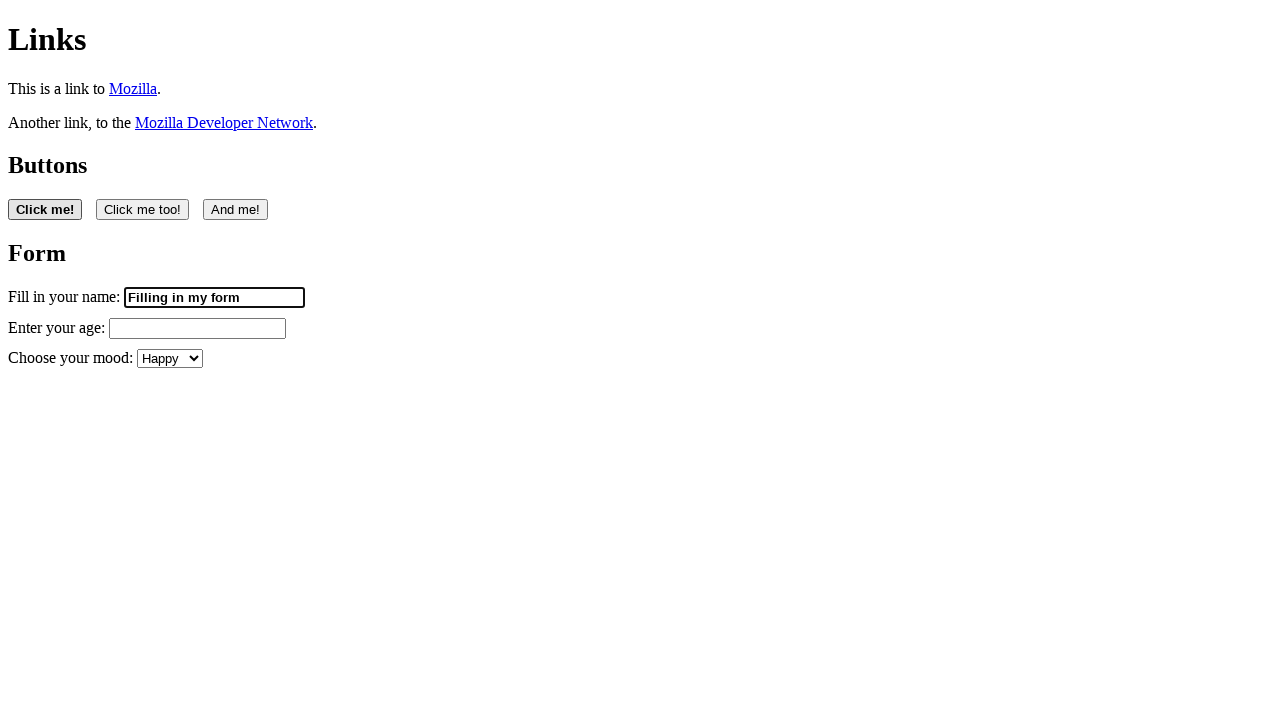